Tests the bank manager workflow by creating a new customer, opening an account for them, validating the customer appears in the customer list, and then deleting the customer.

Starting URL: https://www.globalsqa.com/angularJs-protractor/BankingProject/

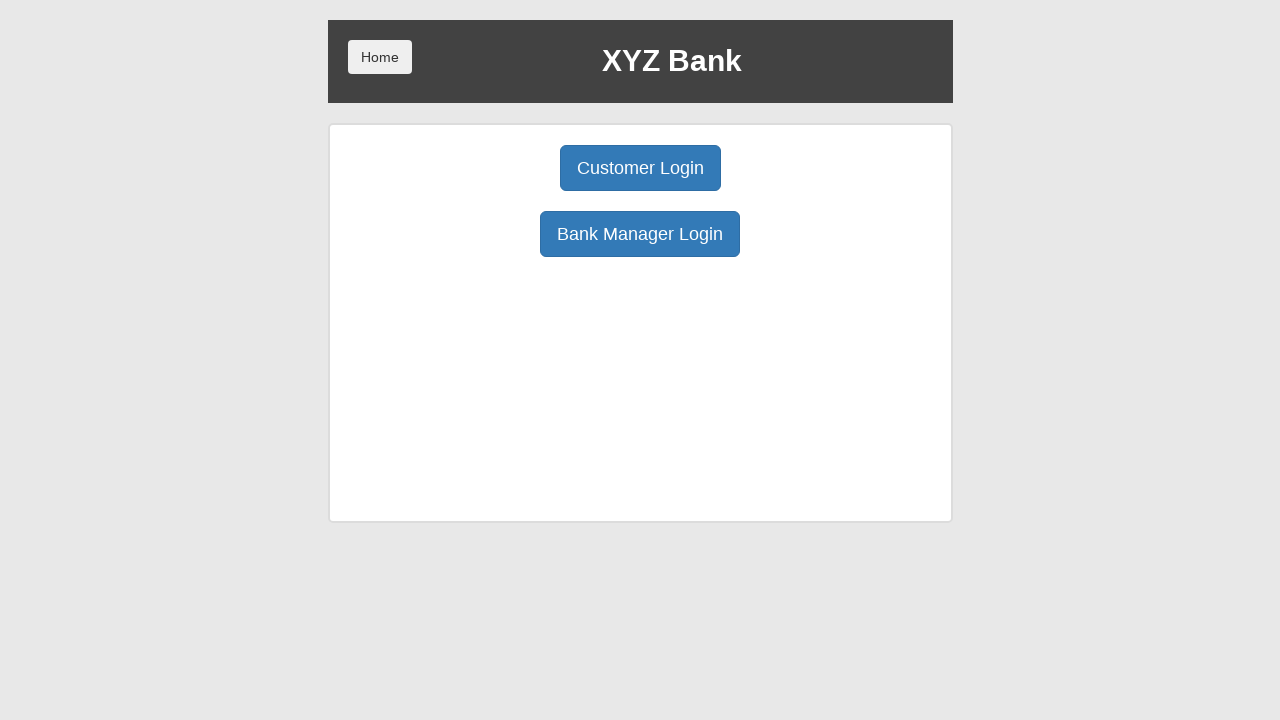

Clicked Bank Manager Login button at (640, 234) on button:has-text('Bank Manager Login')
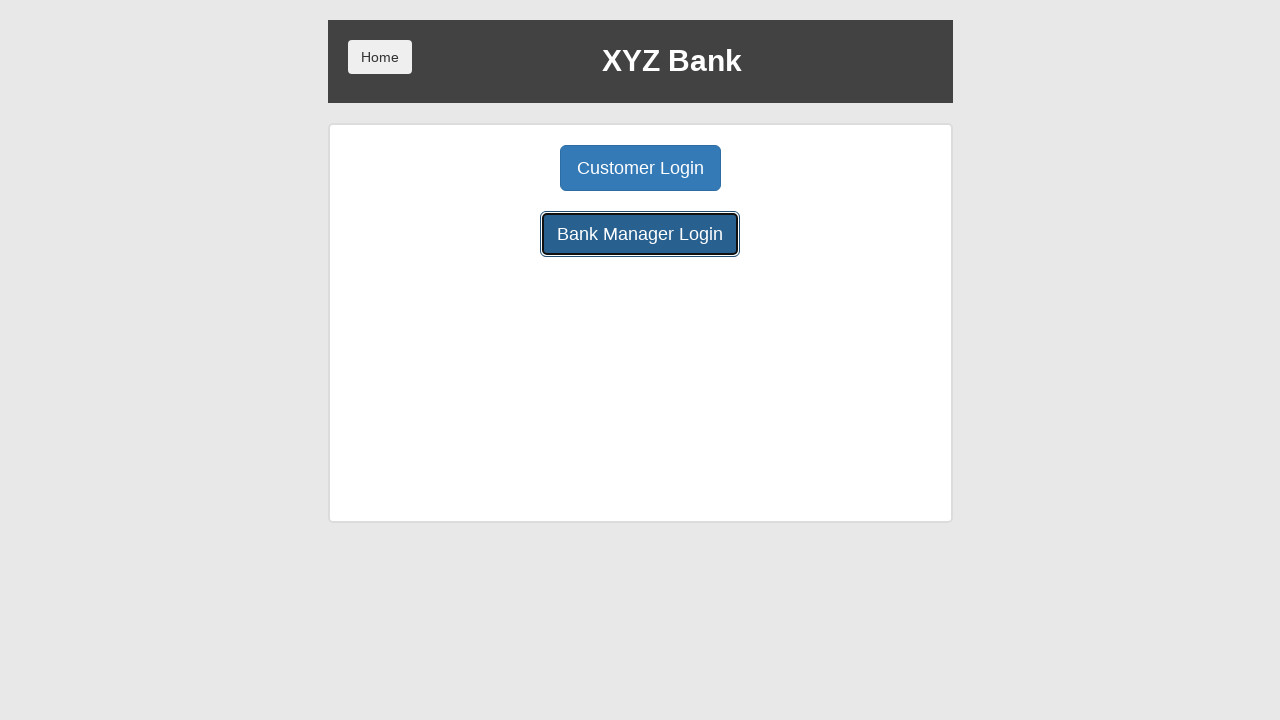

Clicked Add Customer tab at (502, 168) on button:has-text('Add Customer')
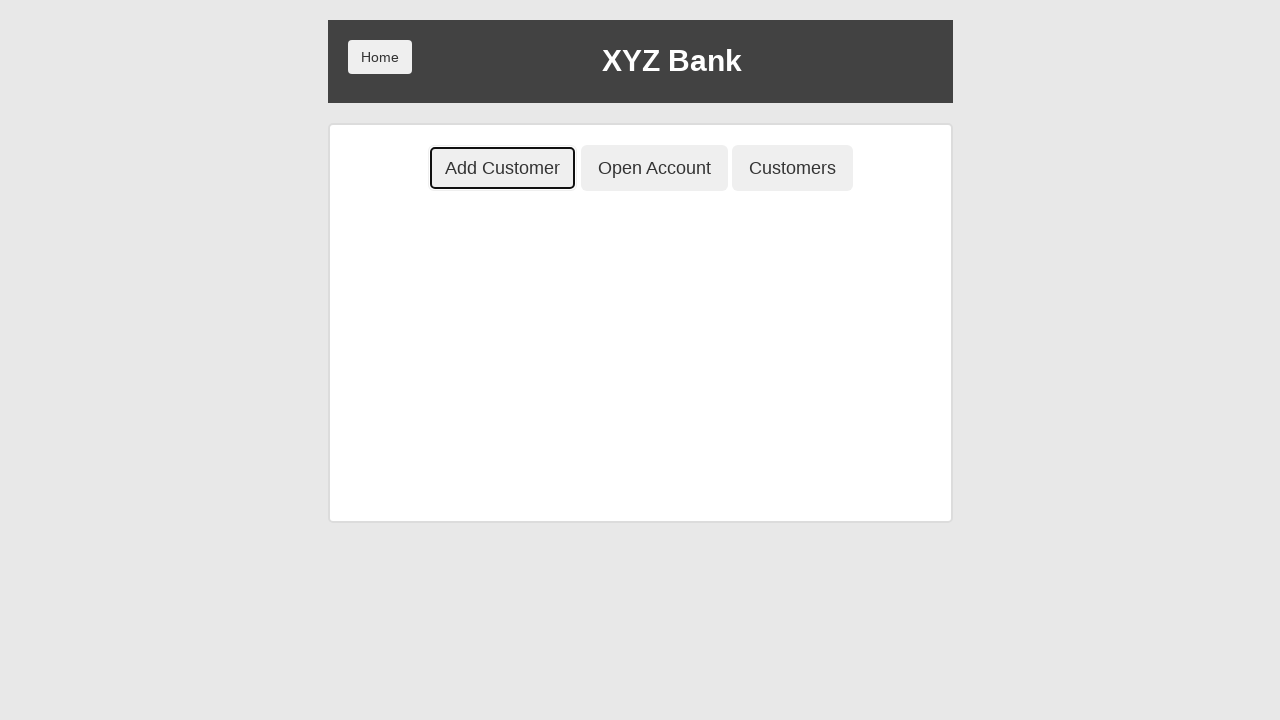

Filled first name field with 'Levente' on input[ng-model='fName']
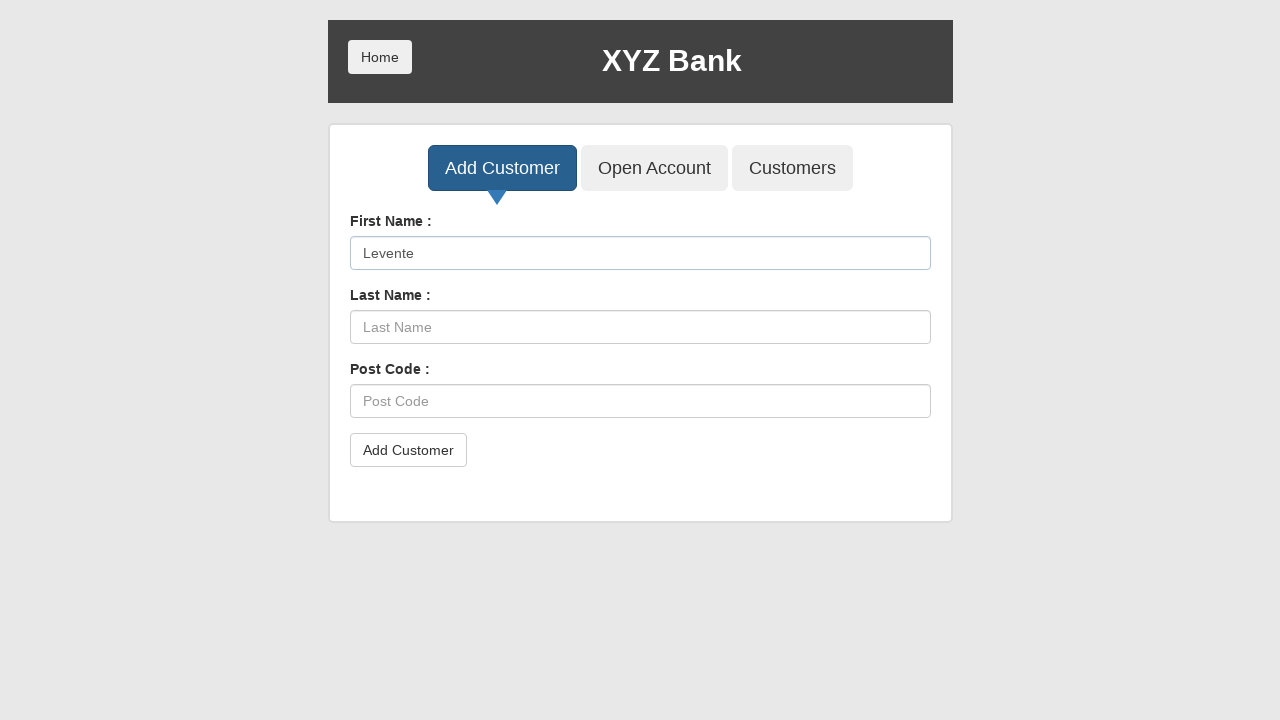

Filled last name field with 'Cornea' on input[ng-model='lName']
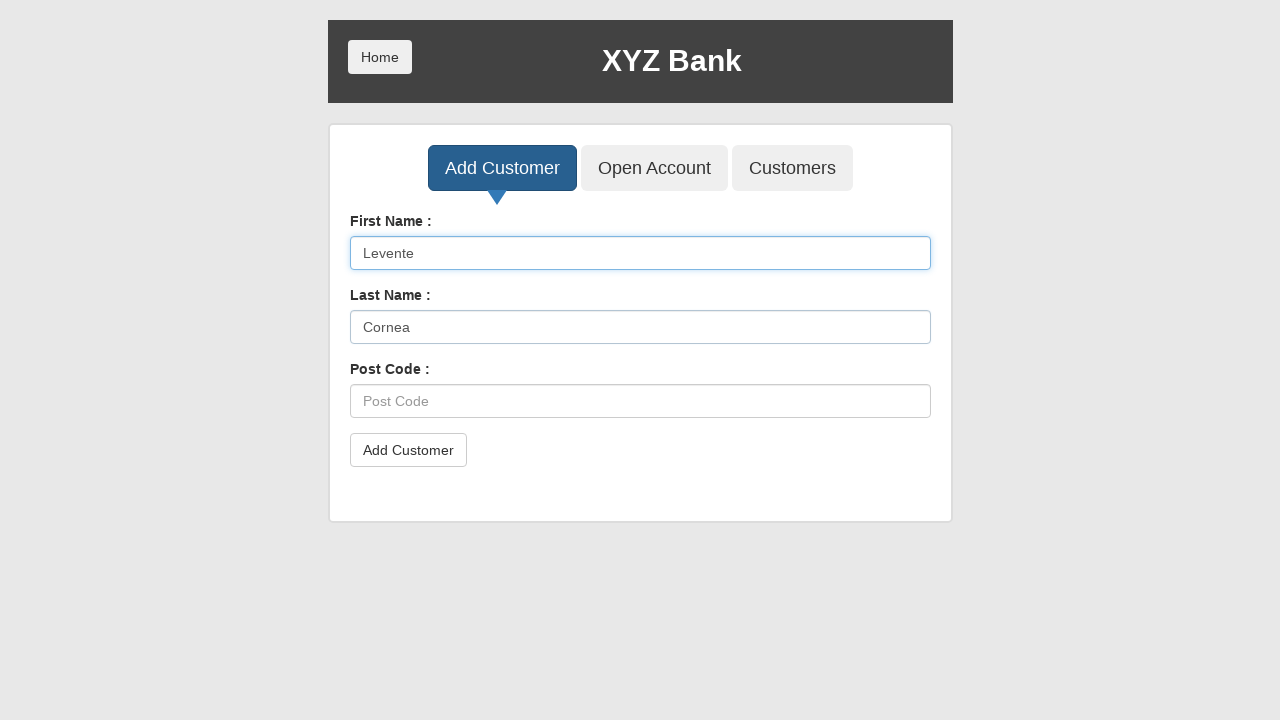

Filled postal code field with '251569' on input[ng-model='postCd']
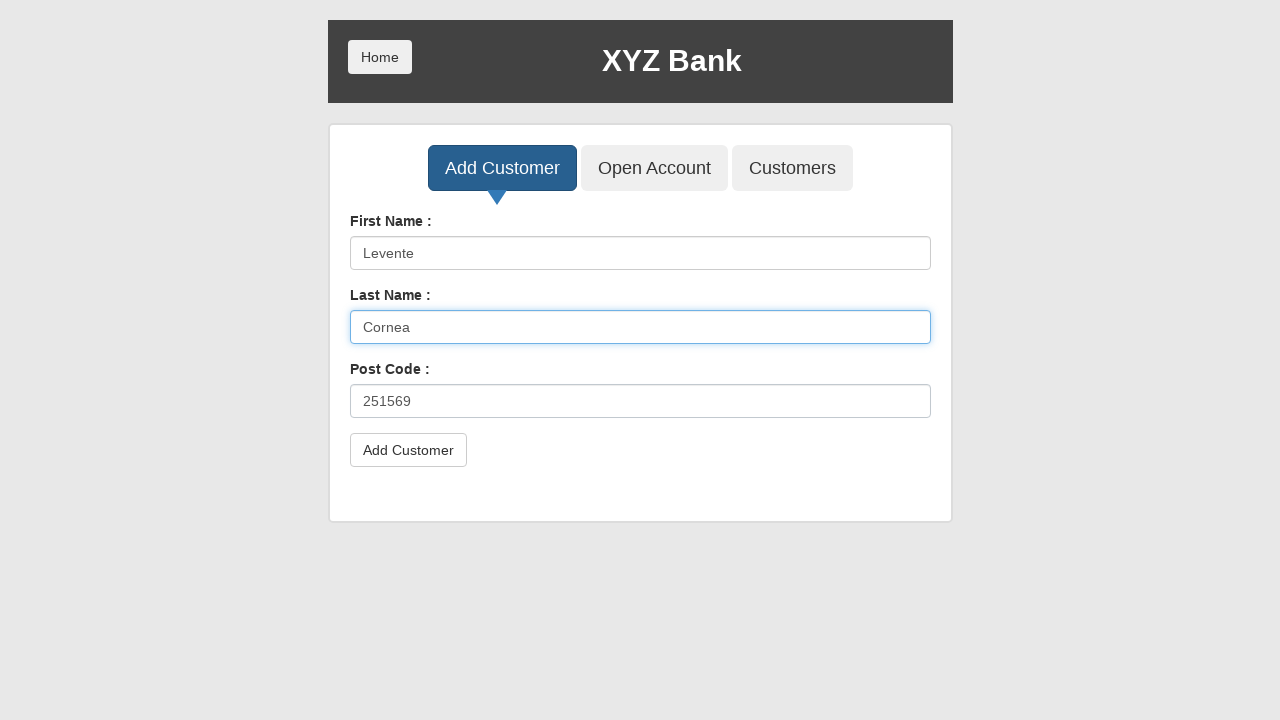

Clicked Add Customer button to submit form at (408, 450) on button[type='submit']:has-text('Add Customer')
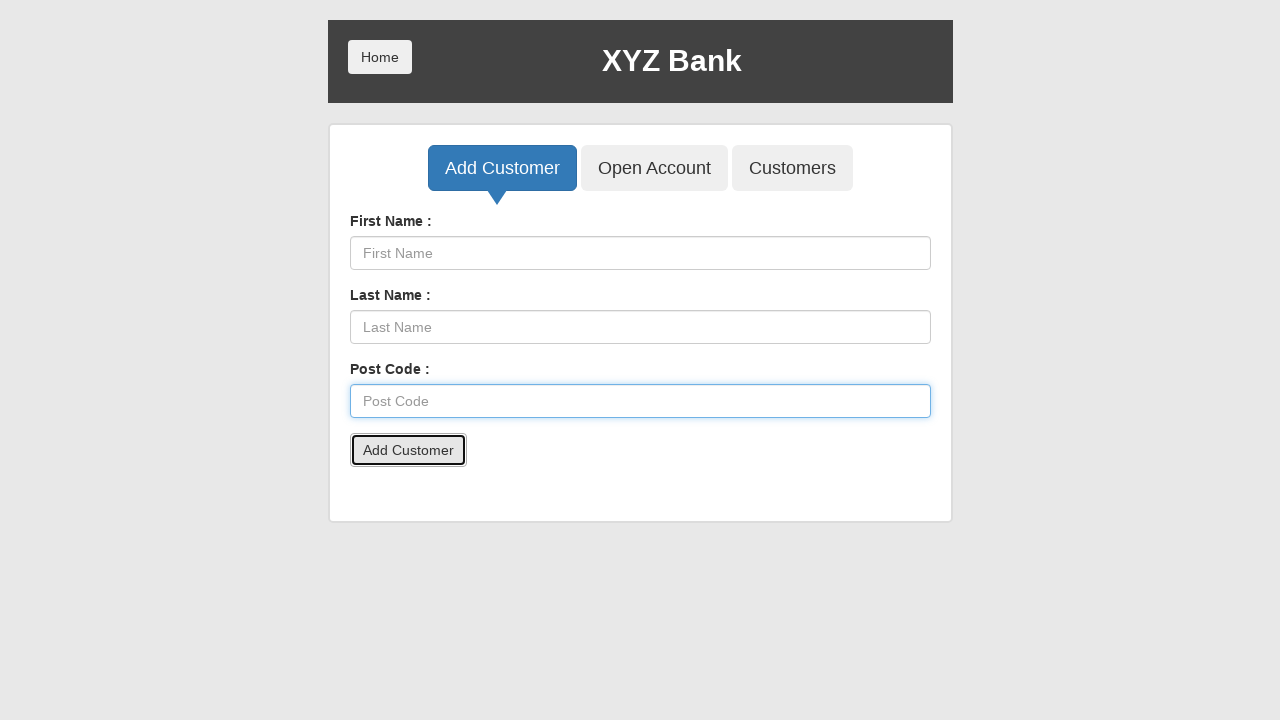

Set up dialog handler to accept alerts
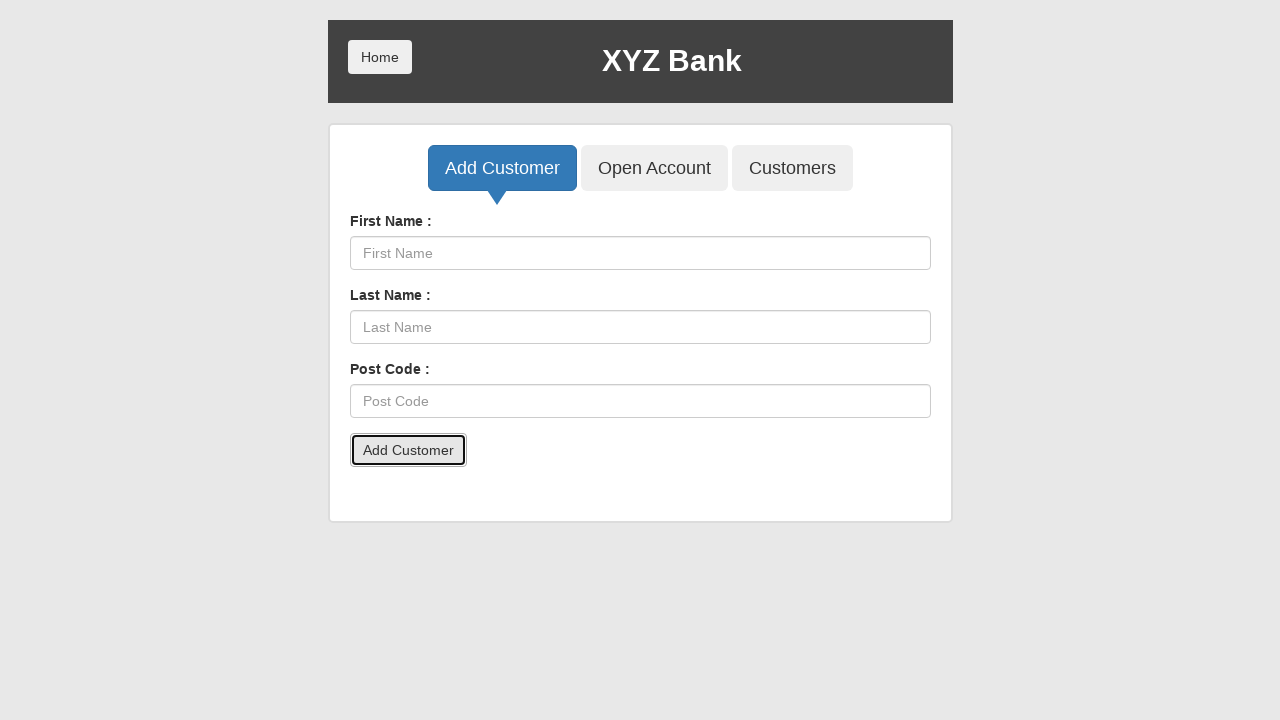

Waited 500ms for customer creation to complete
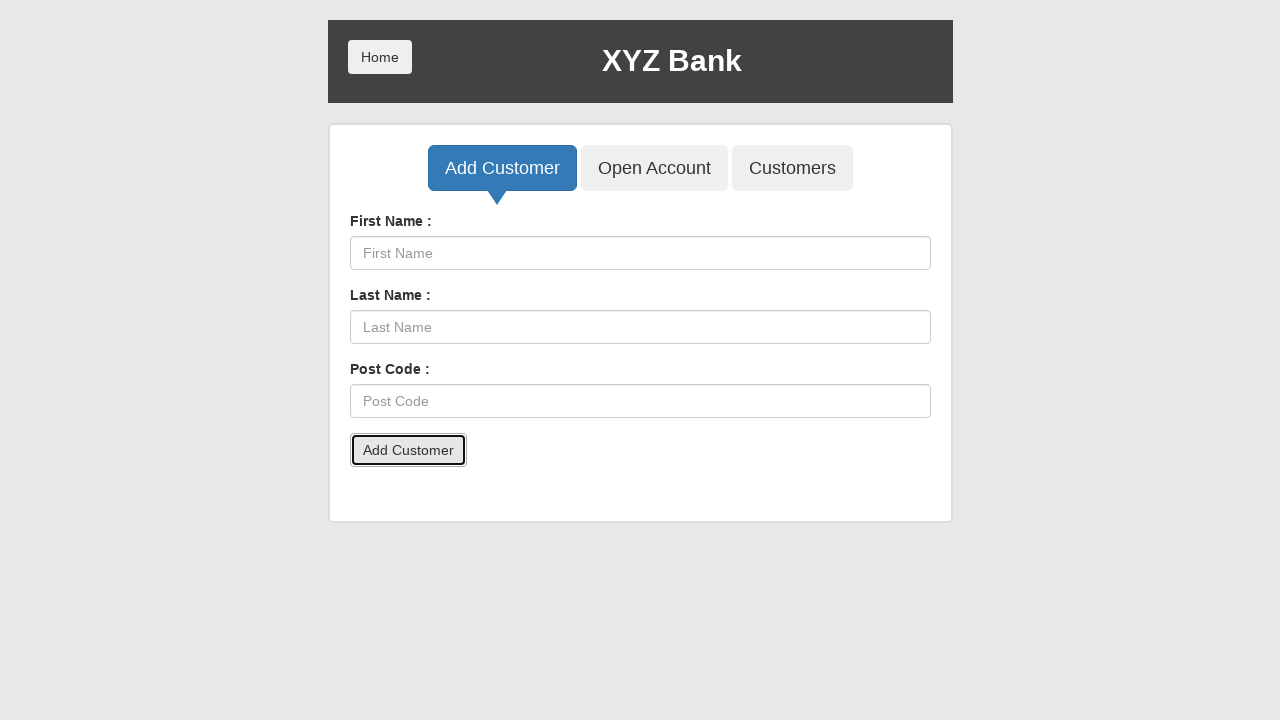

Clicked Open Account tab at (654, 168) on button:has-text('Open Account')
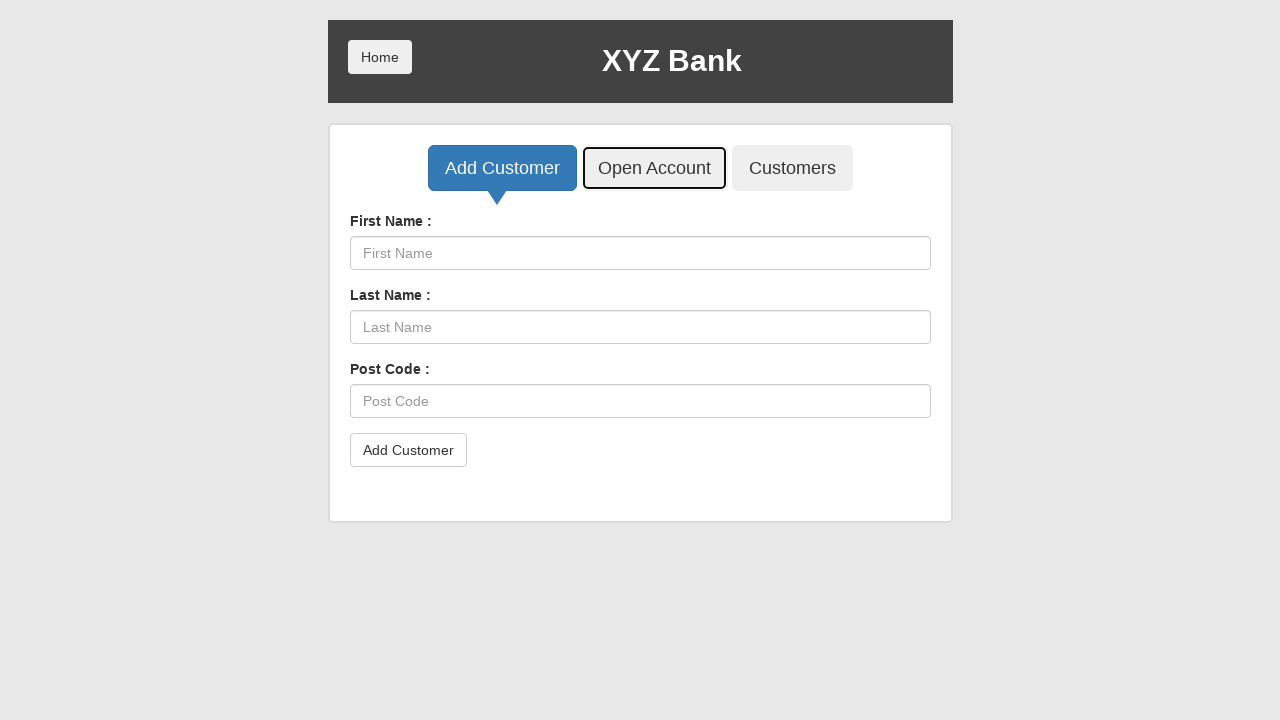

Selected customer 'Levente Cornea' from dropdown on select[ng-model='custId']
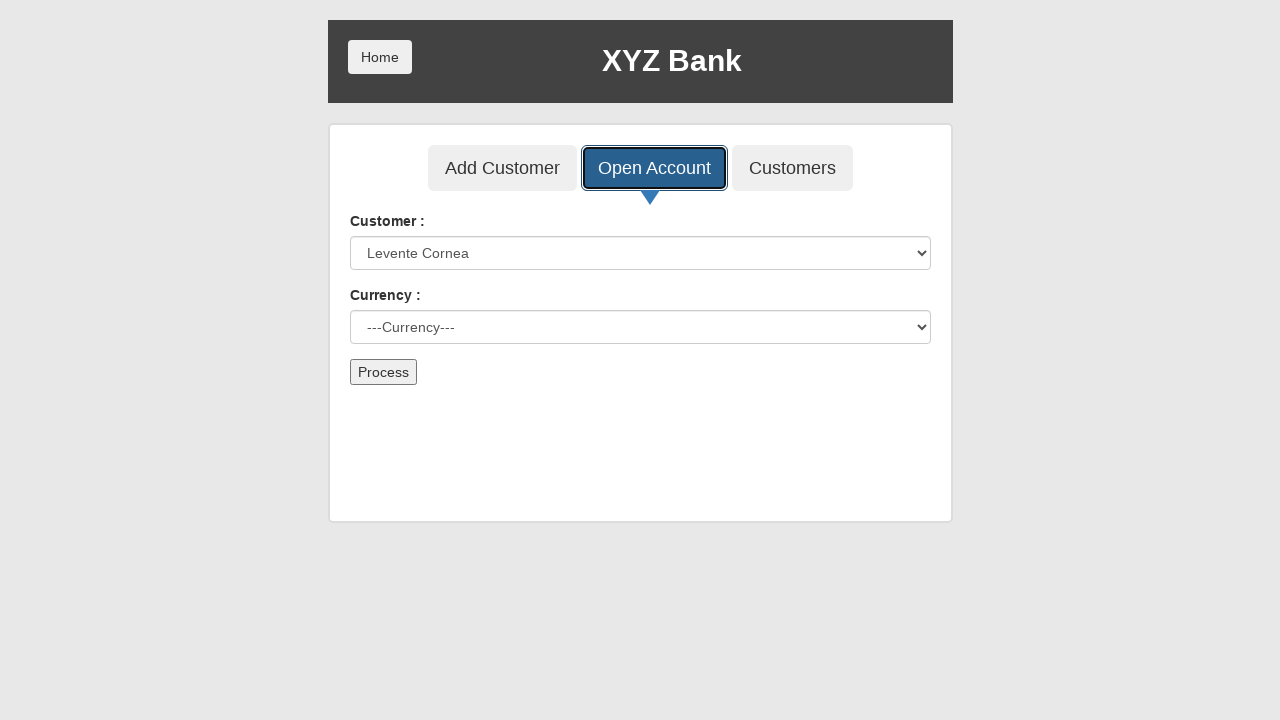

Selected 'Dollar' currency from dropdown on select[ng-model='currency']
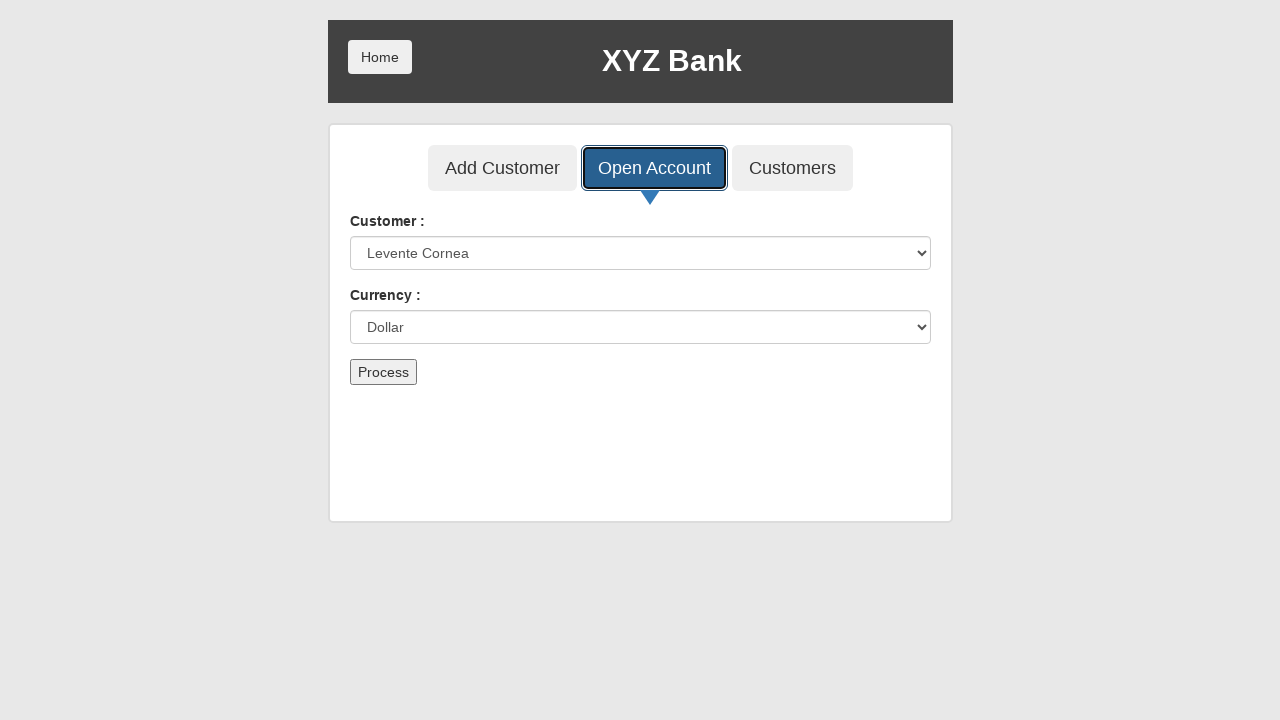

Clicked Process button to create account at (383, 372) on button:has-text('Process')
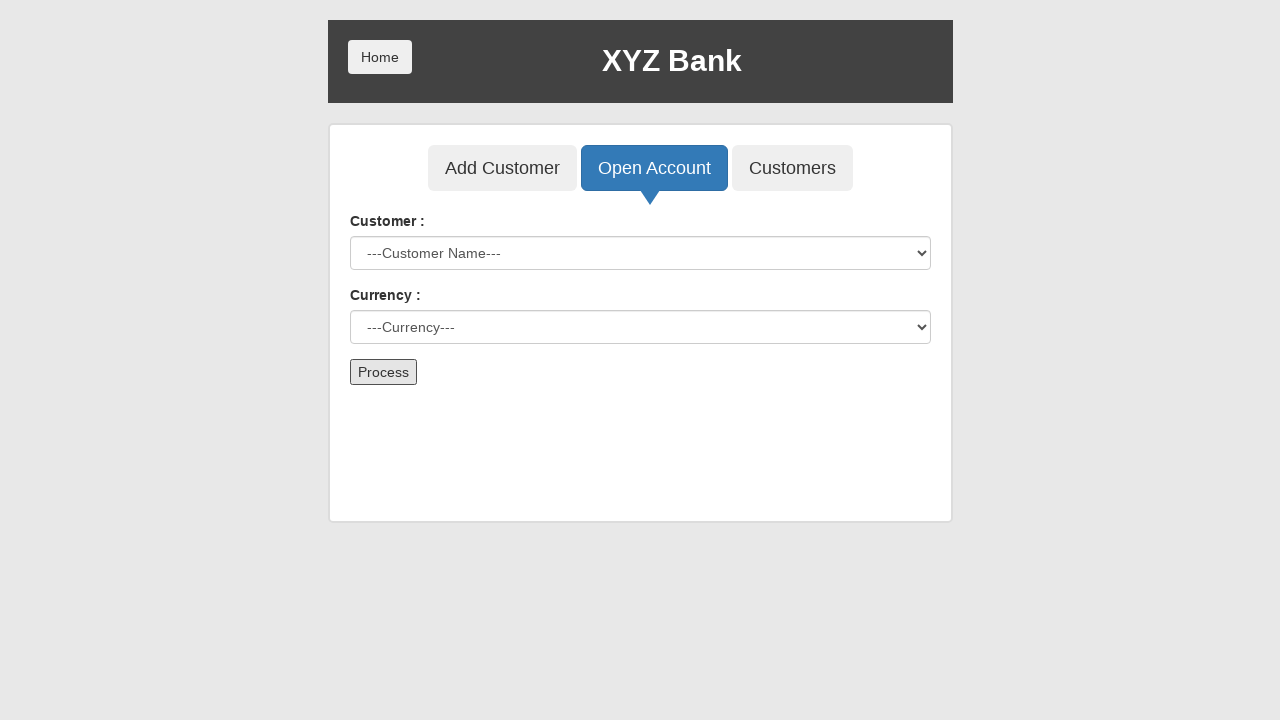

Waited 500ms for account creation to complete
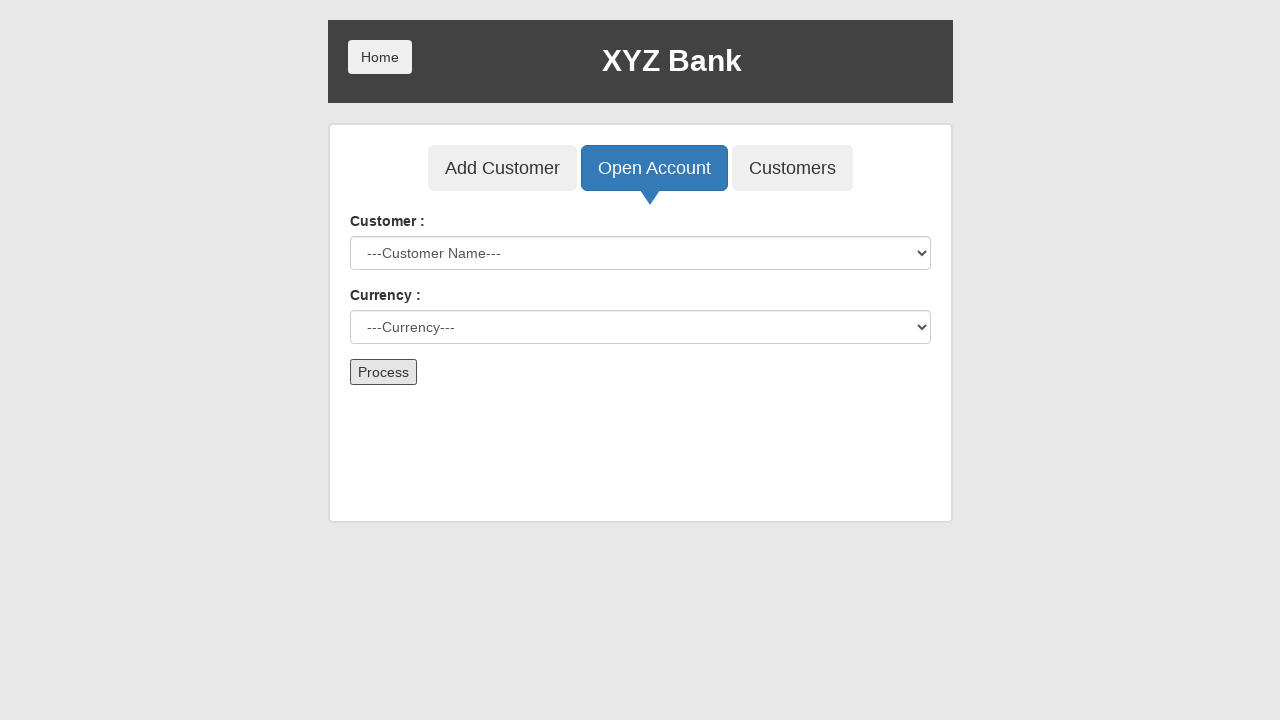

Clicked Customers tab at (792, 168) on button:has-text('Customers')
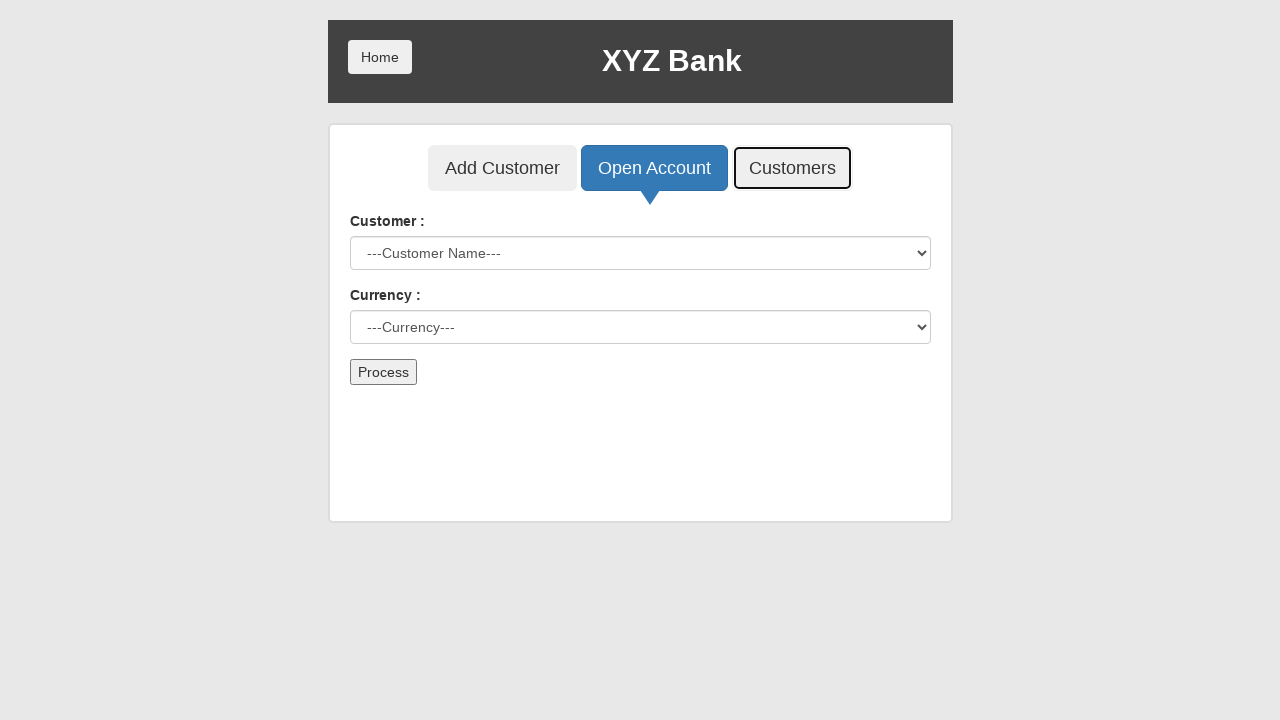

Filled search field with customer last name 'Cornea' on input[ng-model='searchCustomer']
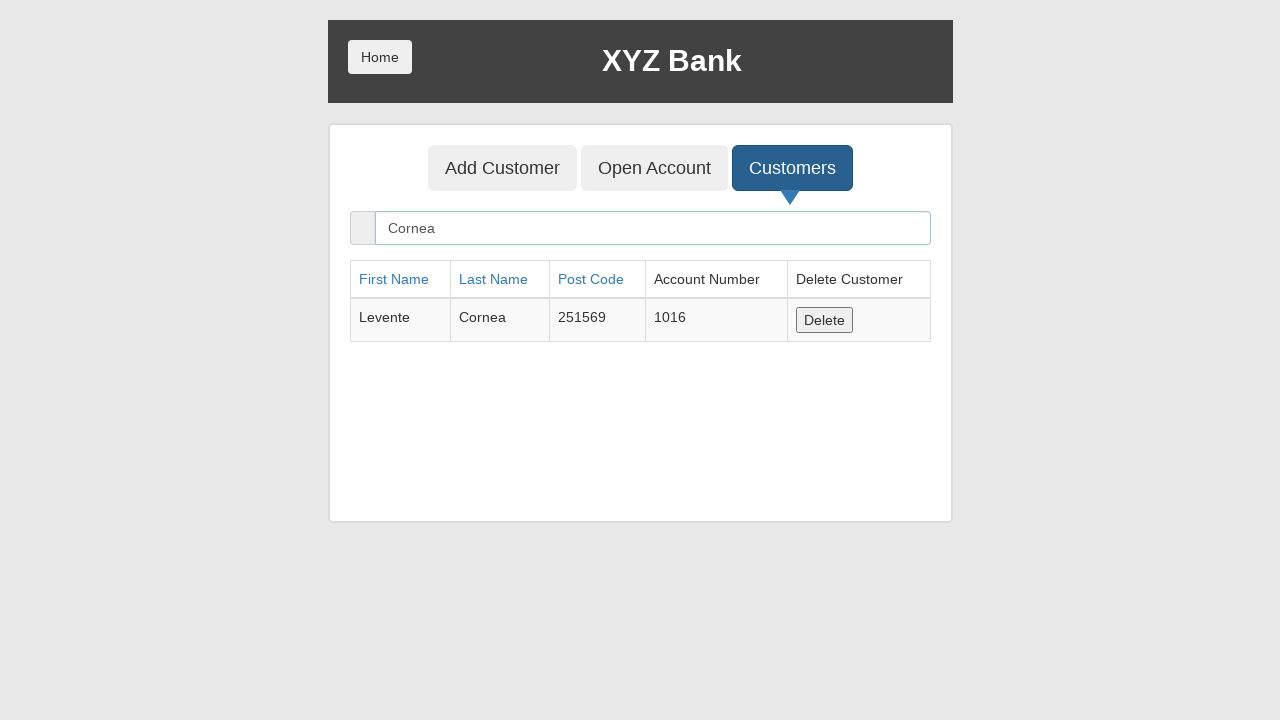

Validated customer first name 'Levente' appears in customer list
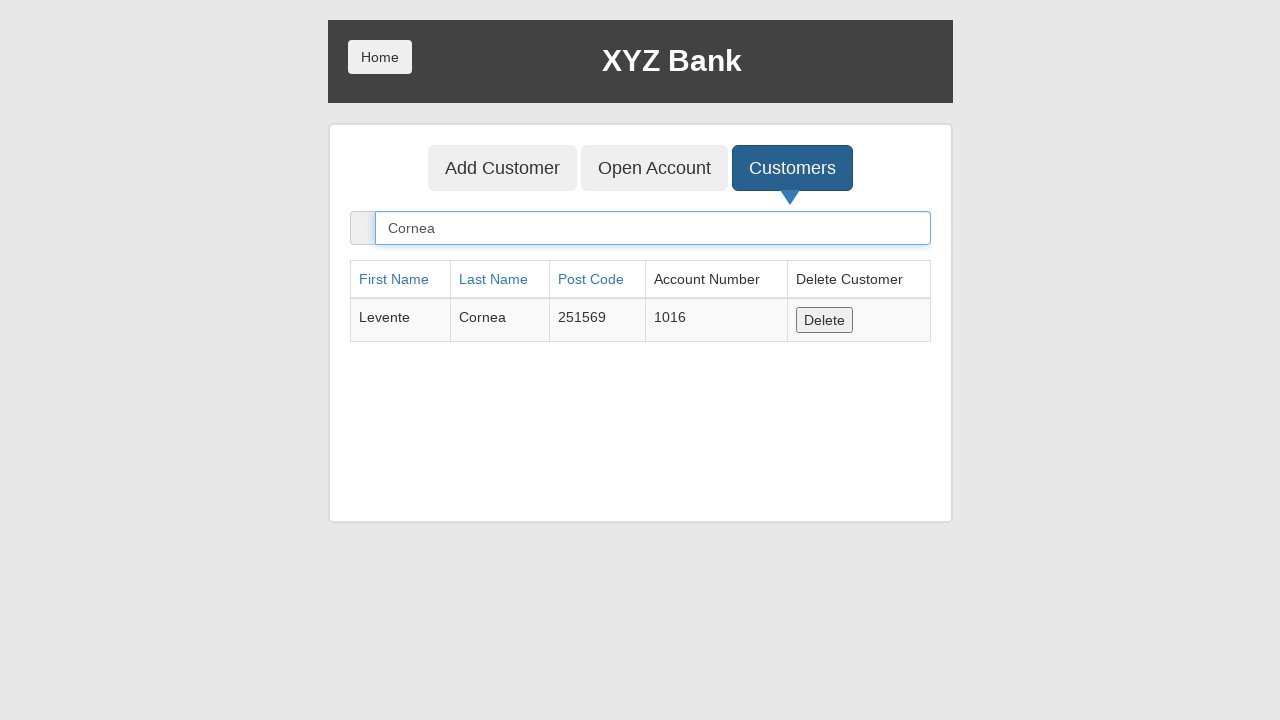

Validated customer last name 'Cornea' appears in customer list
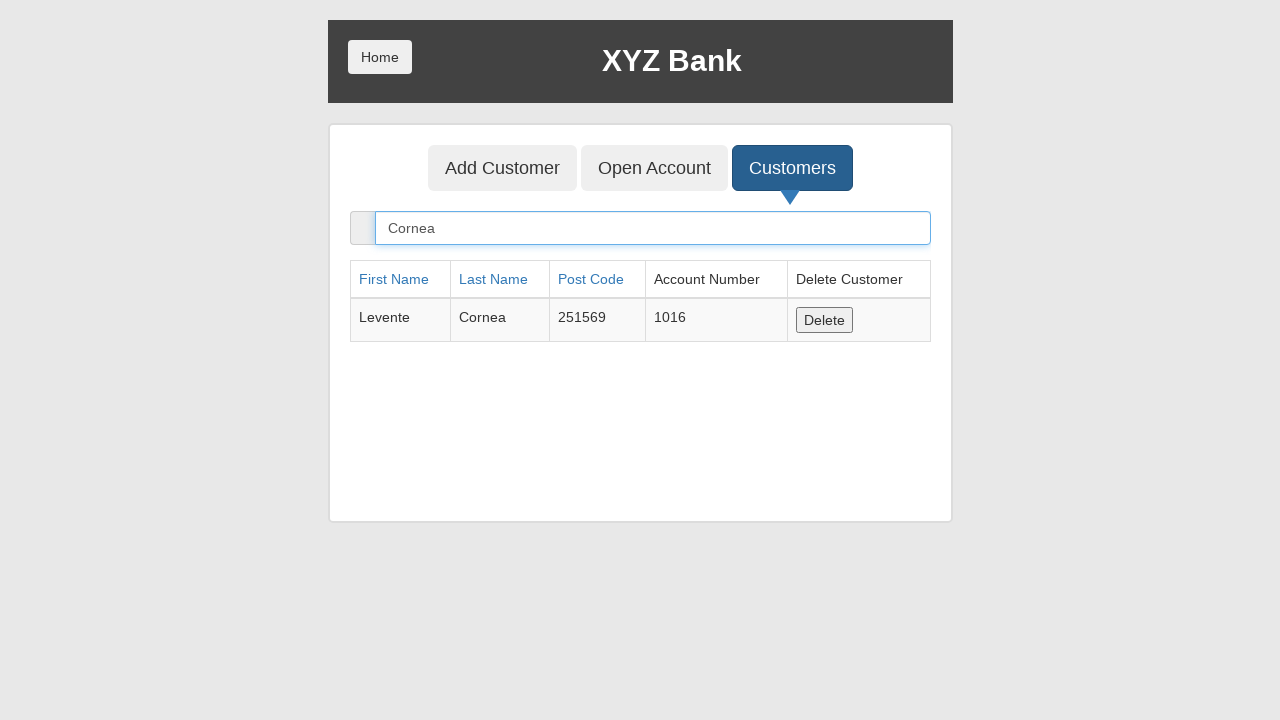

Validated customer postal code '251569' appears in customer list
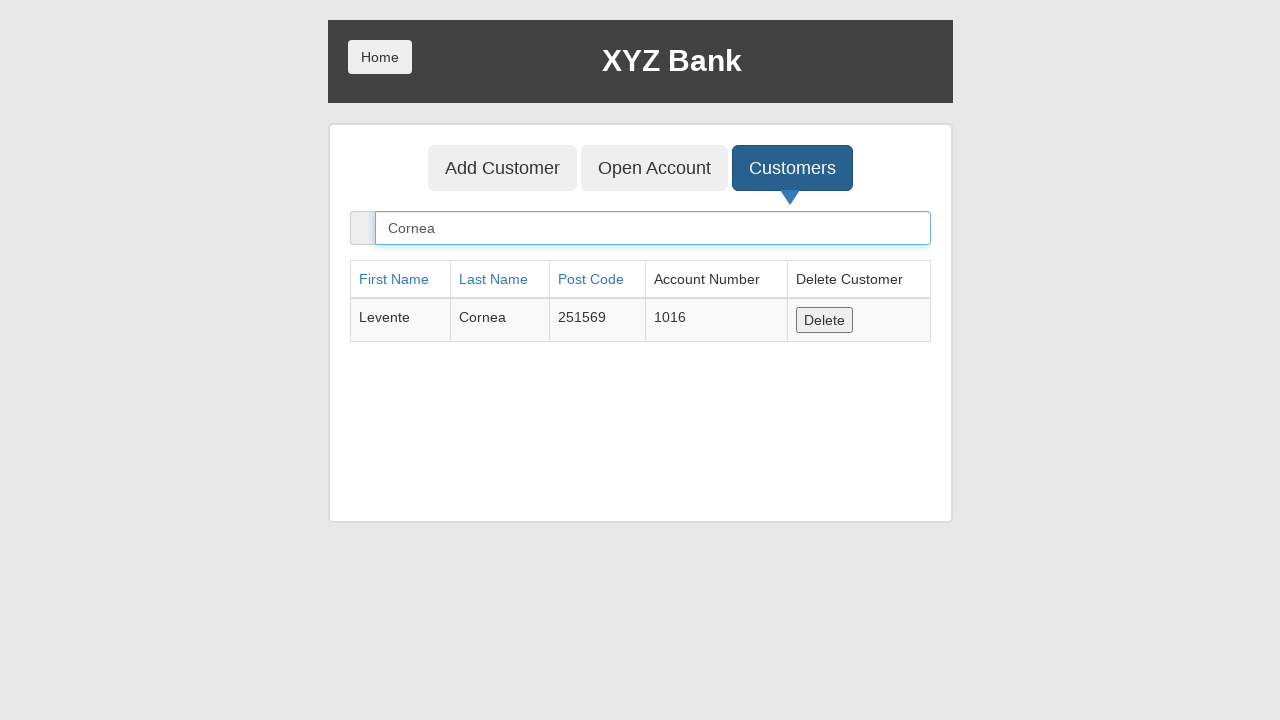

Clicked Delete button to remove customer at (824, 320) on button:has-text('Delete')
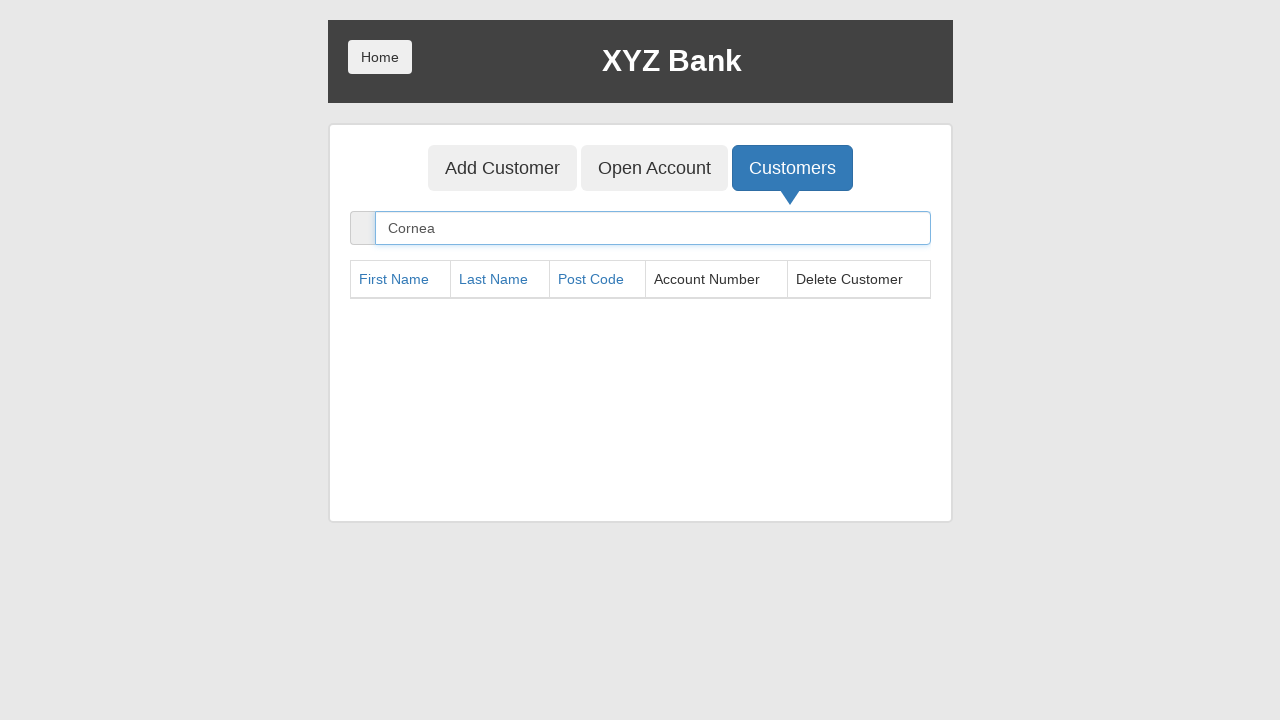

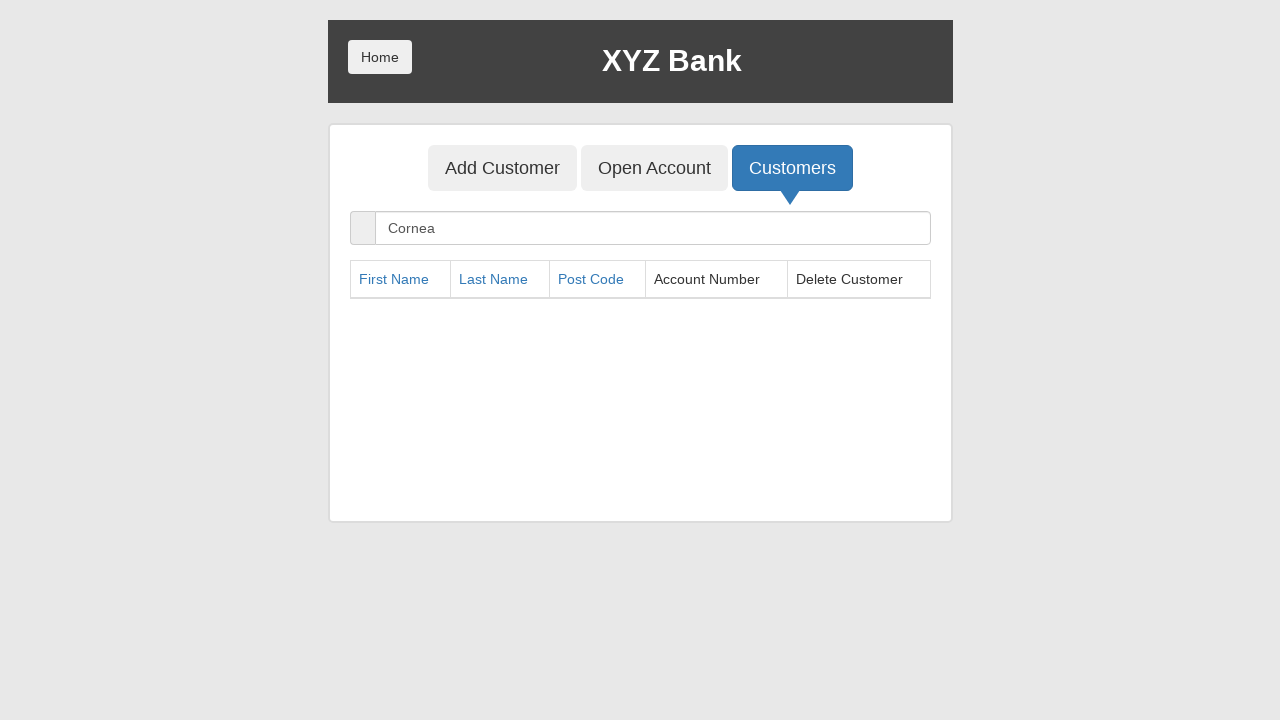